Tests file upload functionality by sending a file path to the file input element and submitting the form, then verifying the uploaded filename is displayed on the confirmation page.

Starting URL: http://the-internet.herokuapp.com/upload

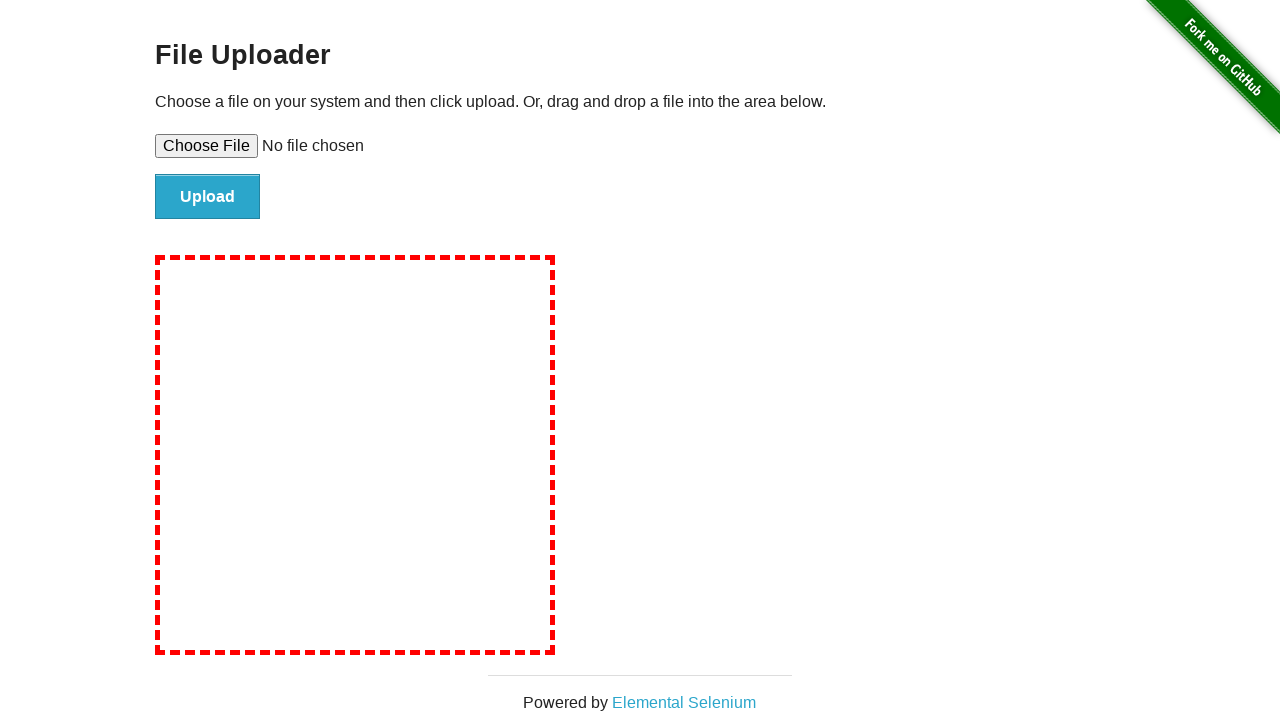

Created temporary test file at /tmp/test-upload-file.txt
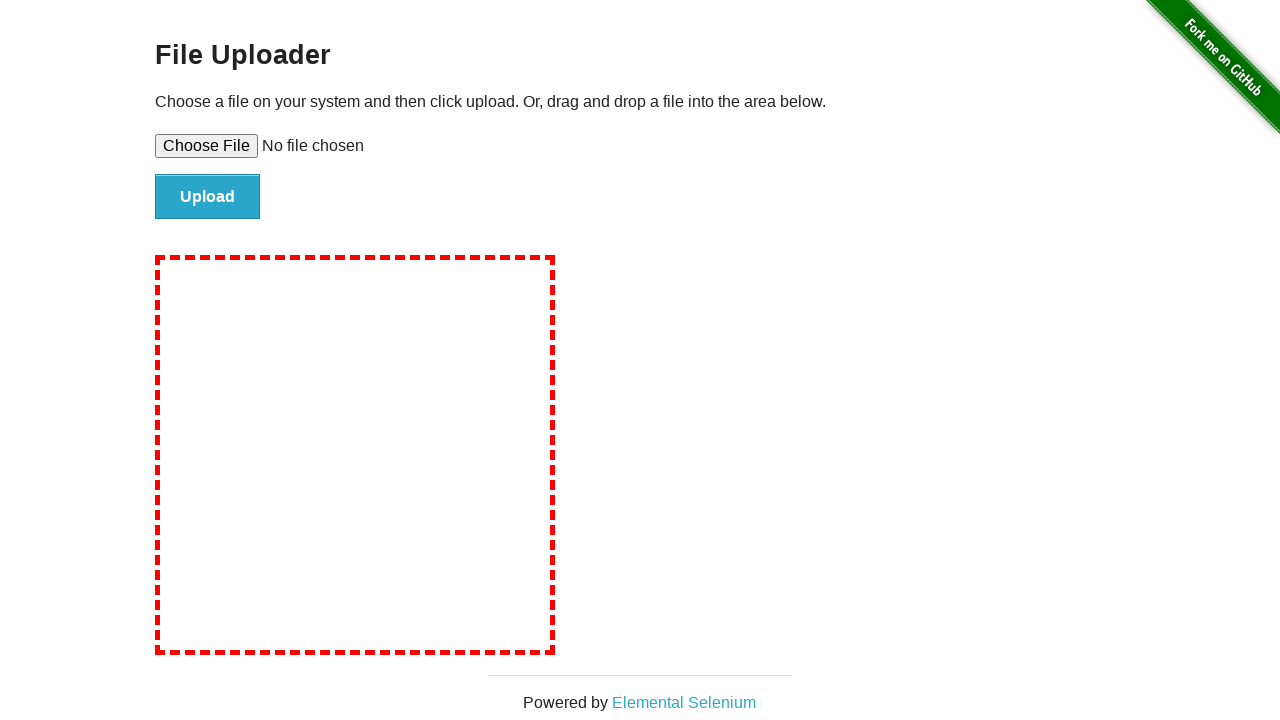

Set file input with path to test-upload-file.txt
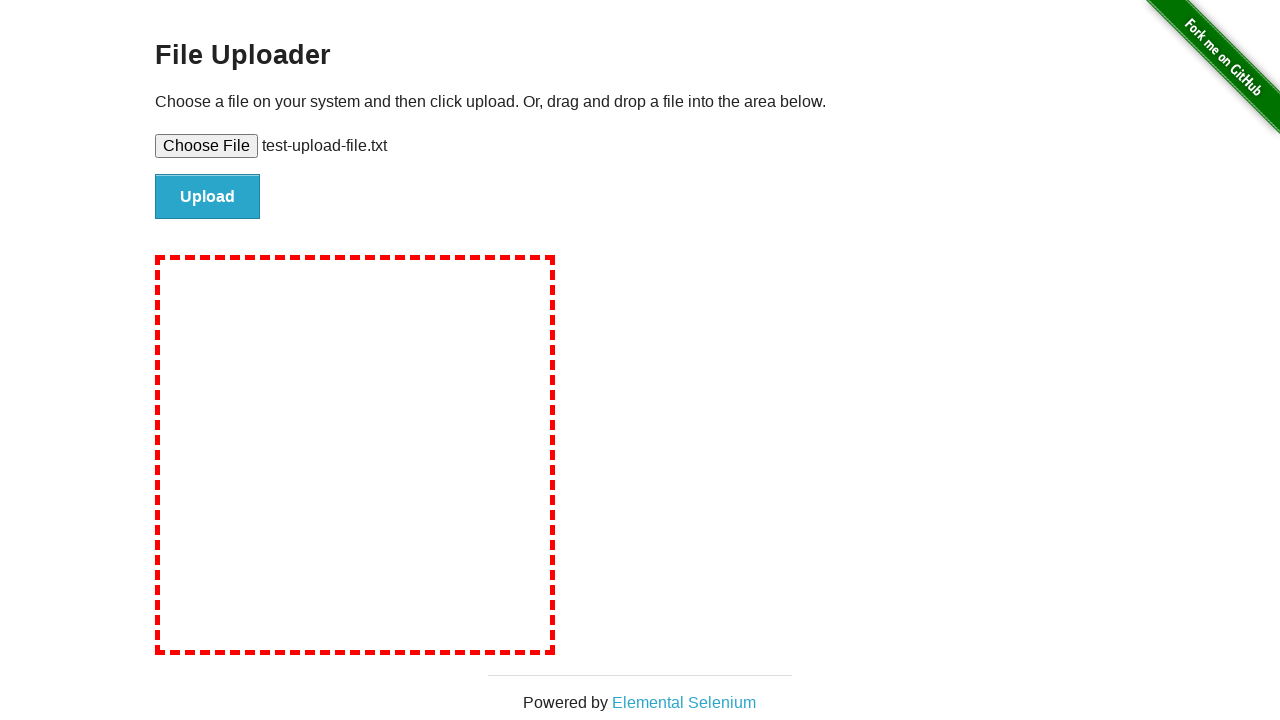

Clicked file submit button at (208, 197) on #file-submit
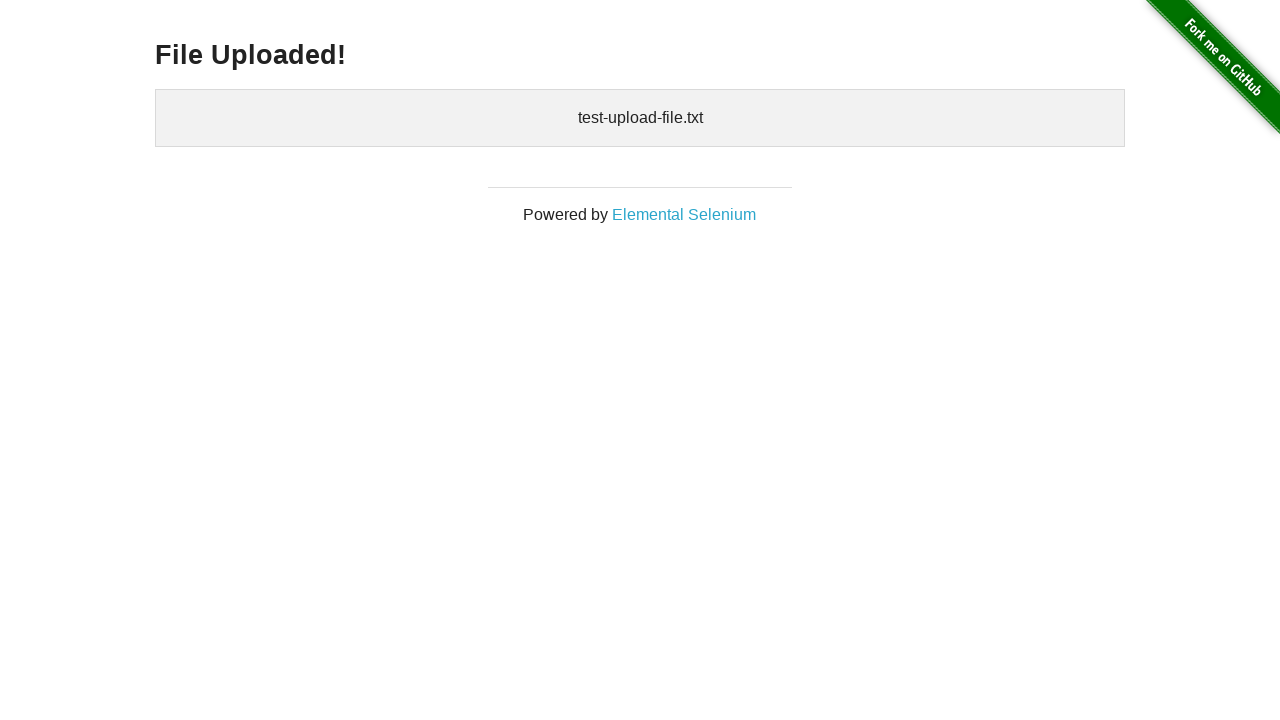

File upload confirmation page loaded with uploaded files displayed
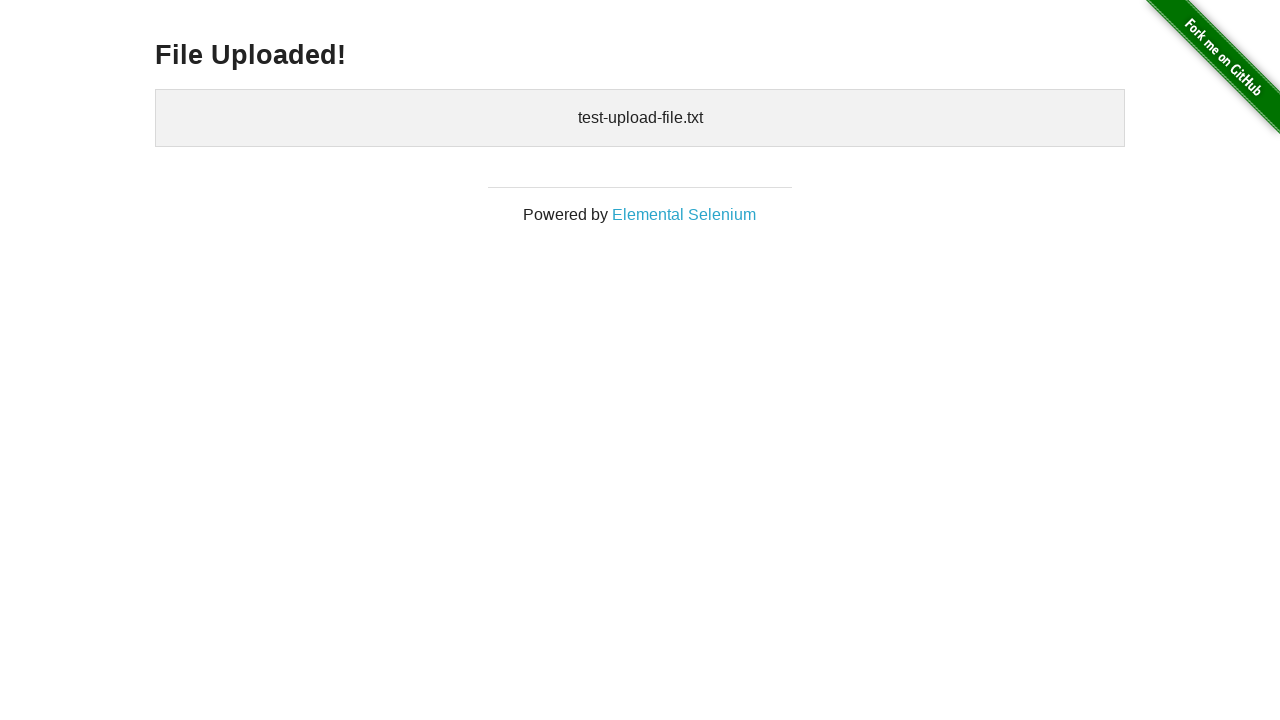

Cleaned up temporary test file
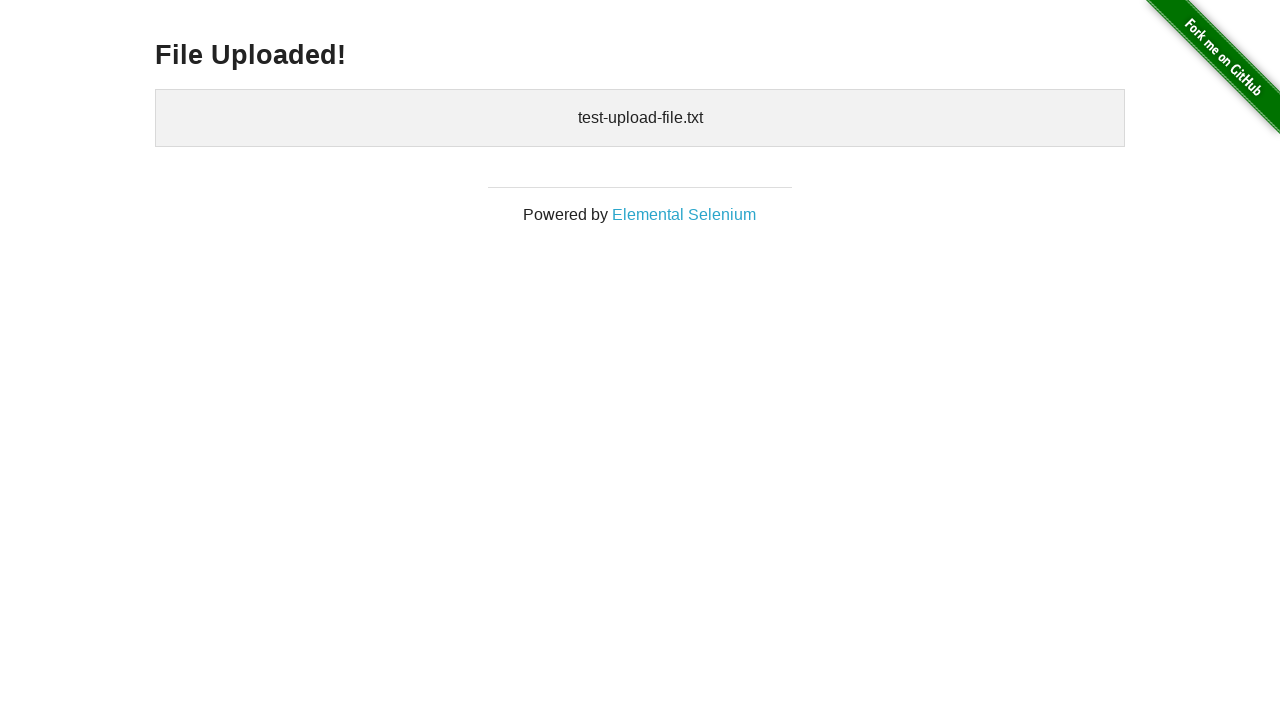

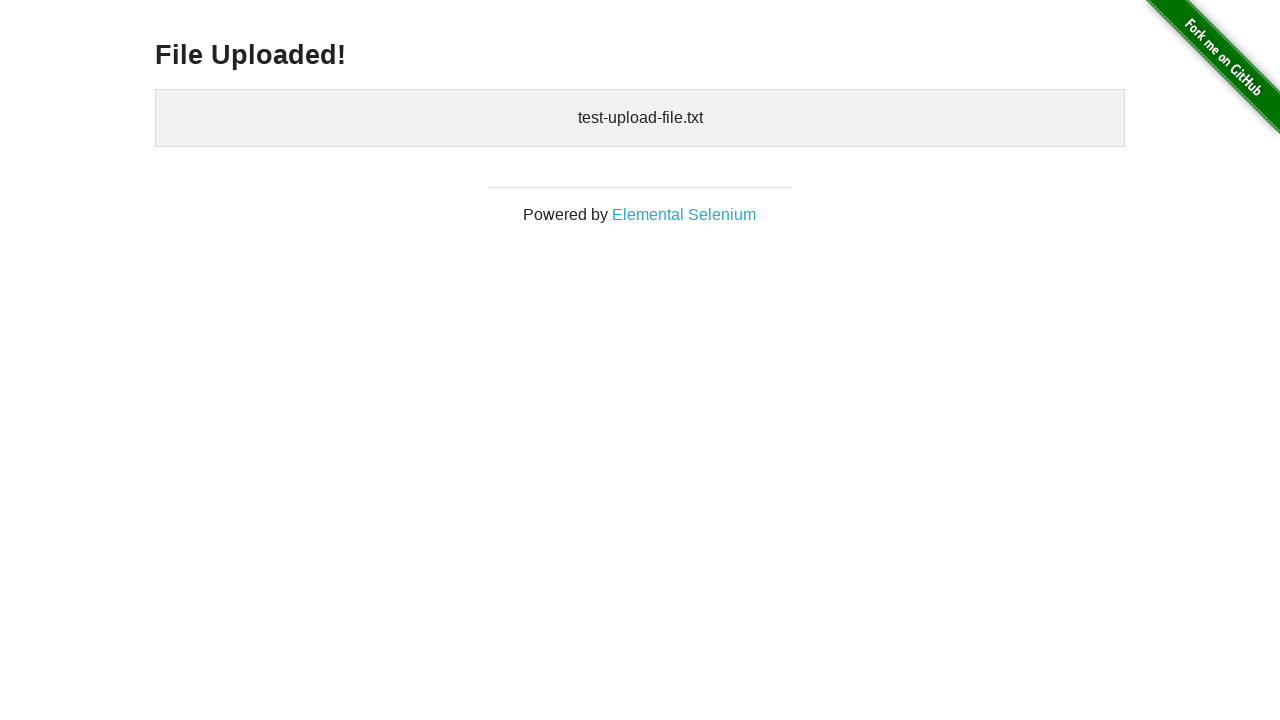